Tests infinite scroll functionality by scrolling down the page to trigger dynamic content loading

Starting URL: https://the-internet.herokuapp.com/infinite_scroll

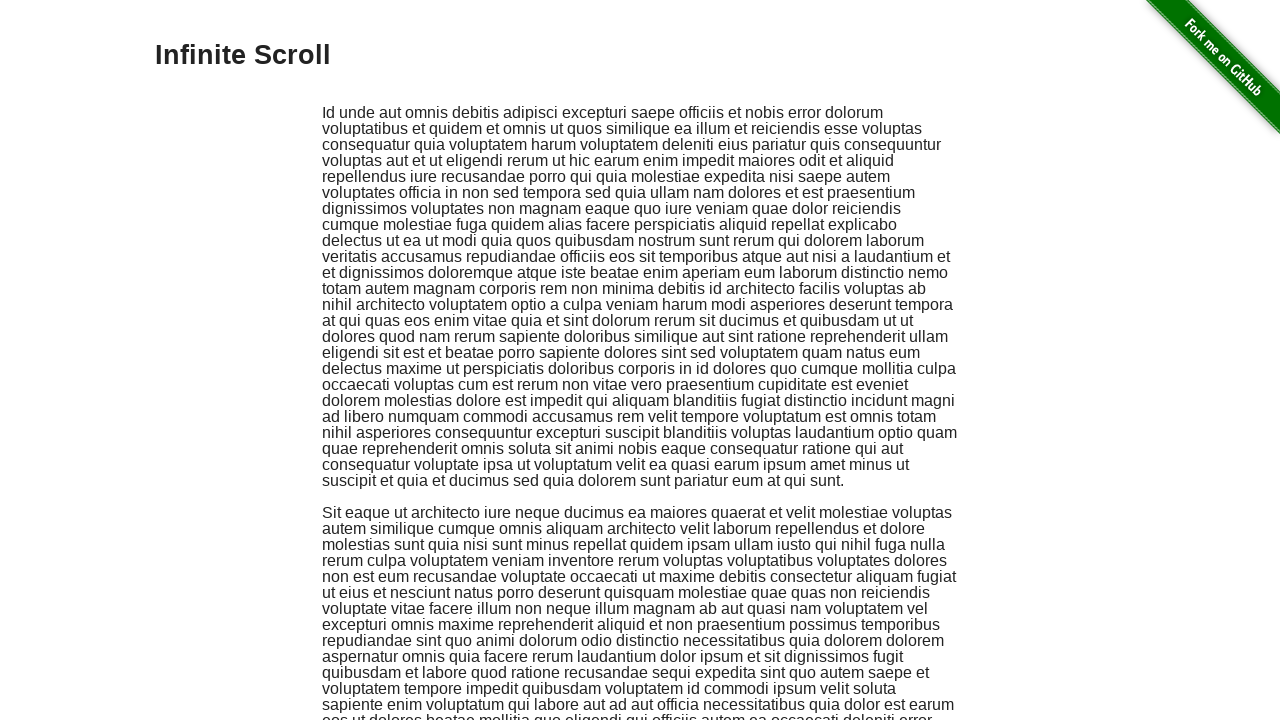

Initial infinite scroll container loaded
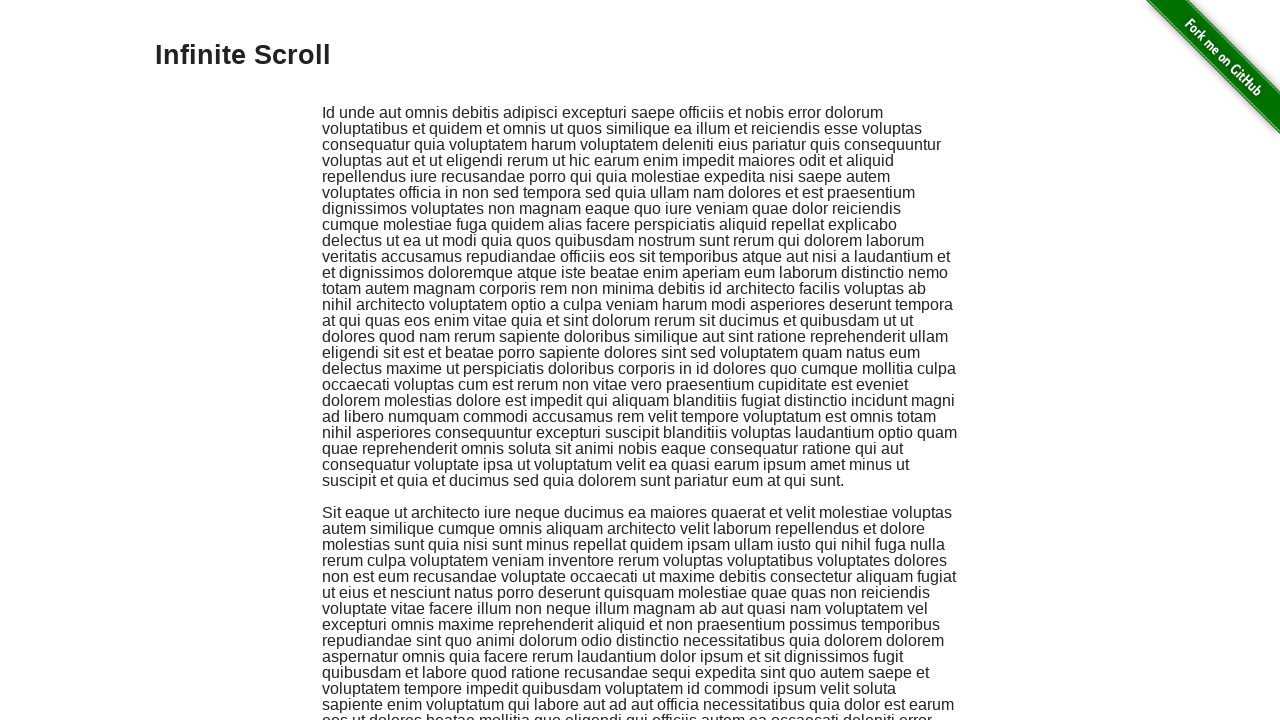

Scrolled down the page by 100 pixels to trigger dynamic content loading
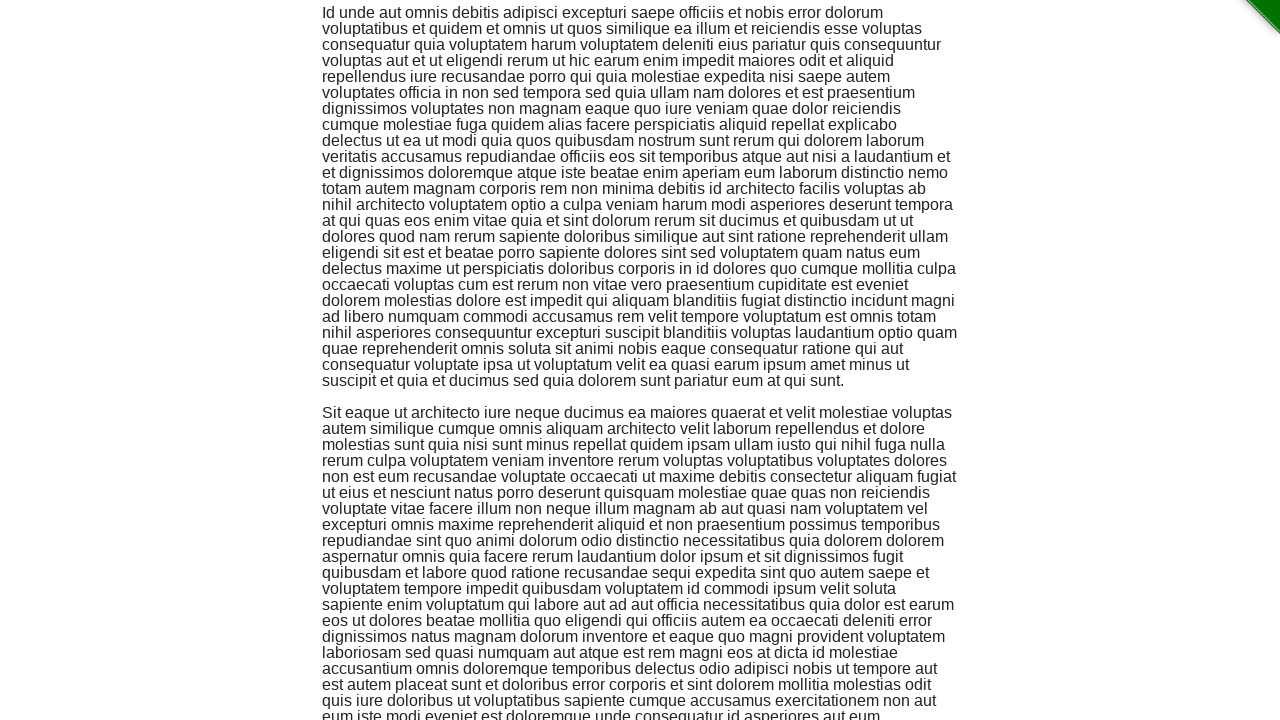

Waited 1 second for new content to load
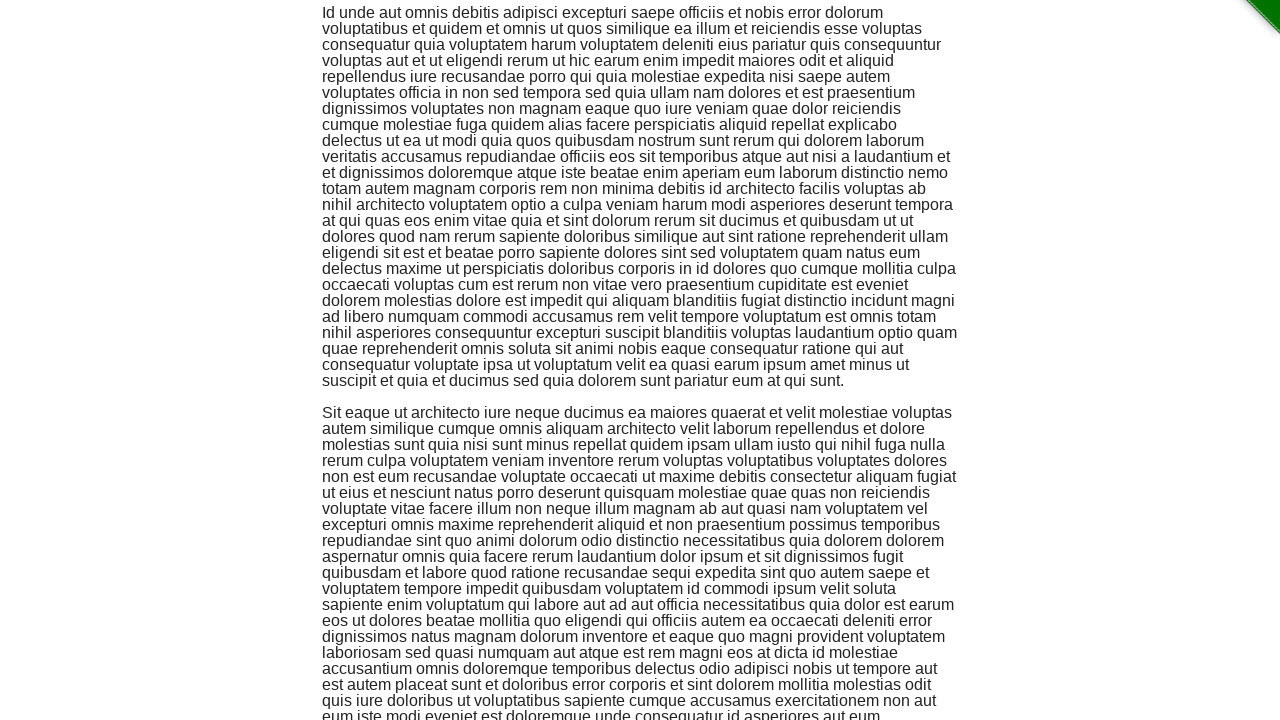

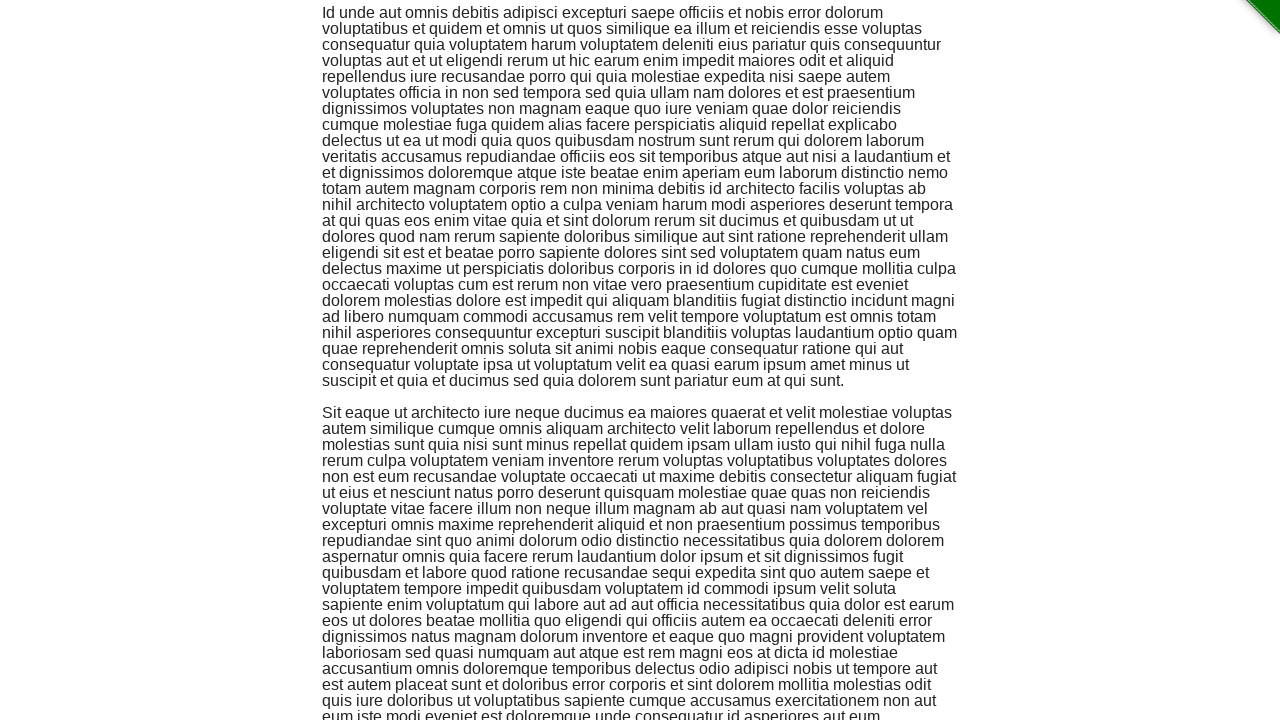